Verifies that the current page URL matches the expected login page URL

Starting URL: https://opensource-demo.orangehrmlive.com/web/index.php/auth/login

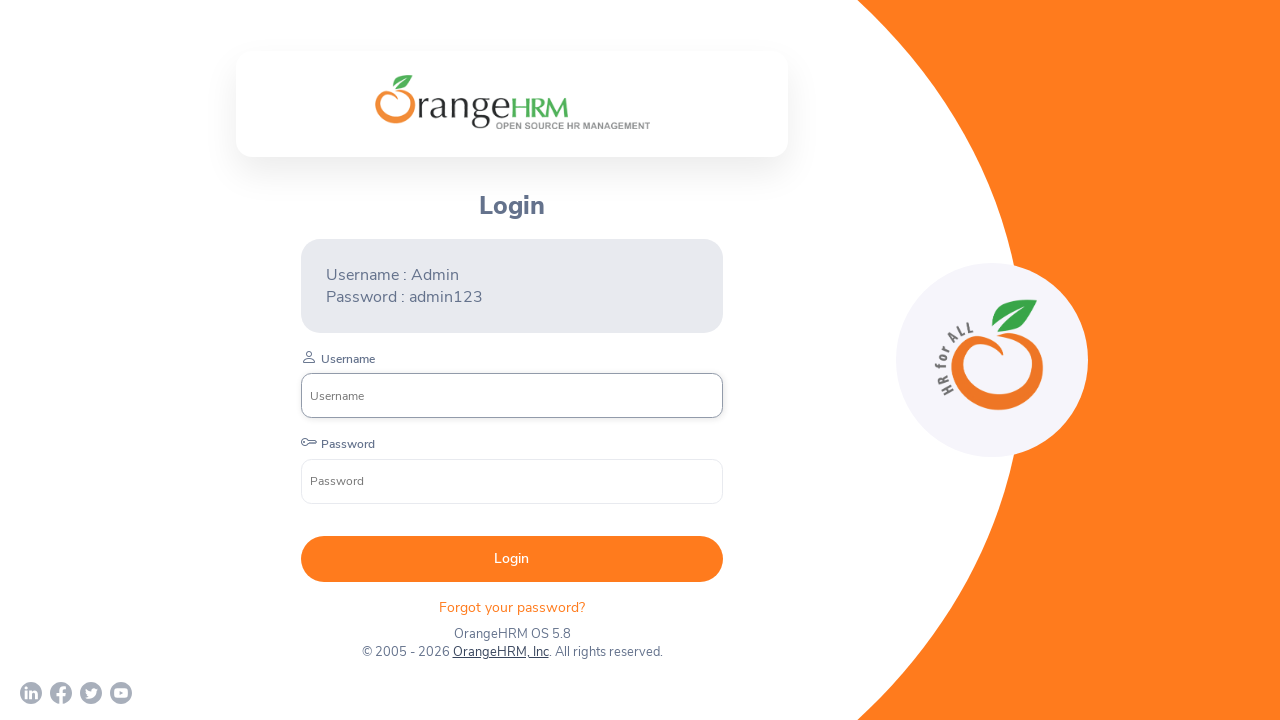

Verified current page URL matches expected login page URL
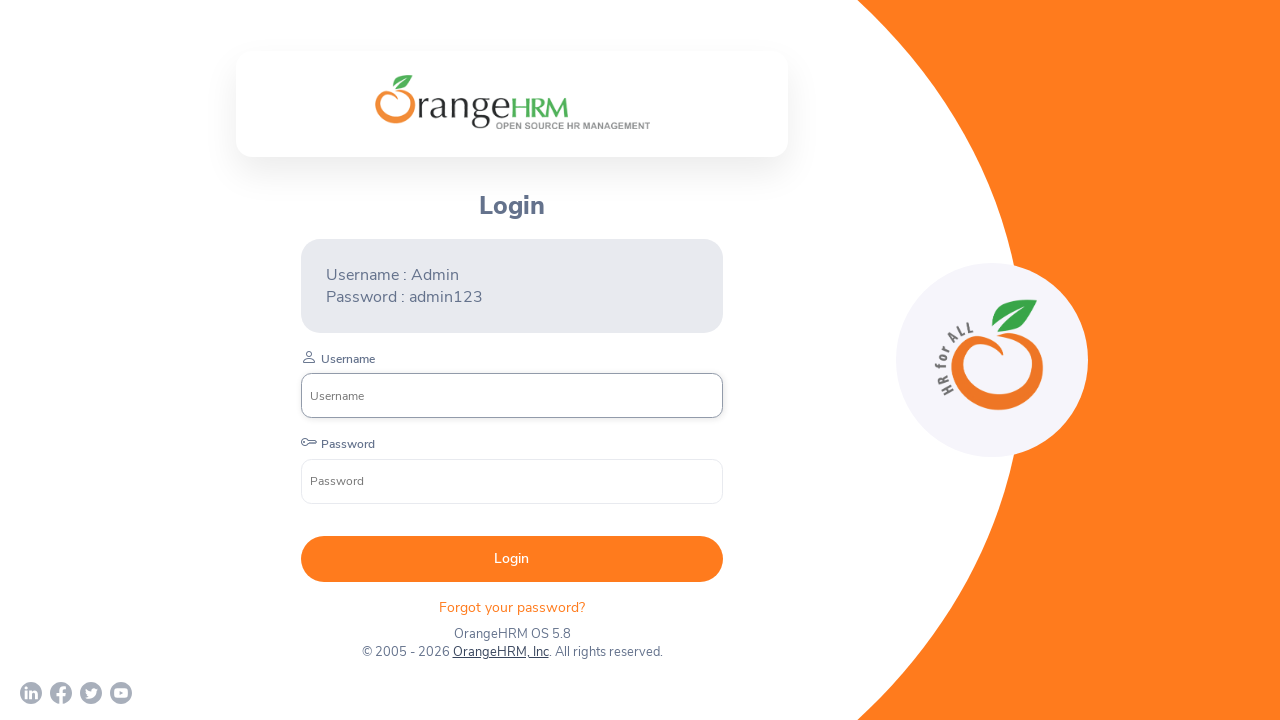

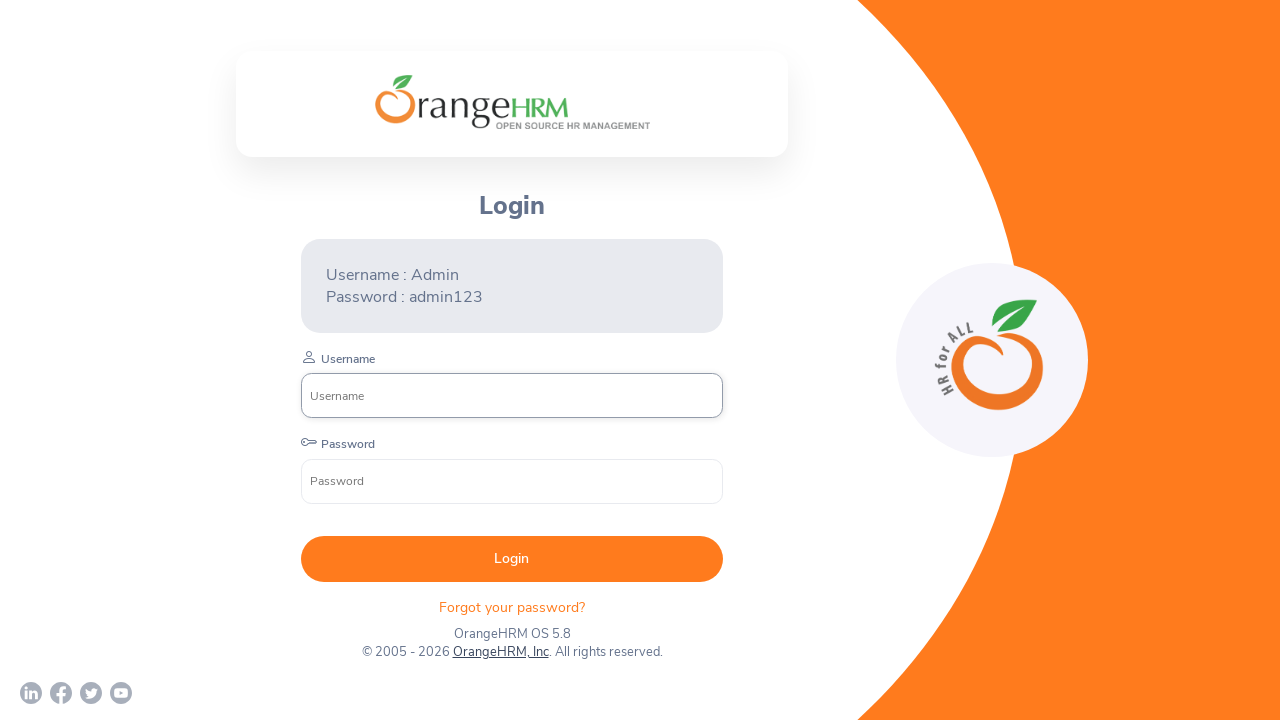